Tests button enable/disable functionality on W3Schools by switching to an iframe, checking a button's enabled state, clicking a "Try it" button to toggle the state, and verifying the button becomes disabled.

Starting URL: https://www.w3schools.com/jsref/tryit.asp?filename=tryjsref_pushbutton_disabled2

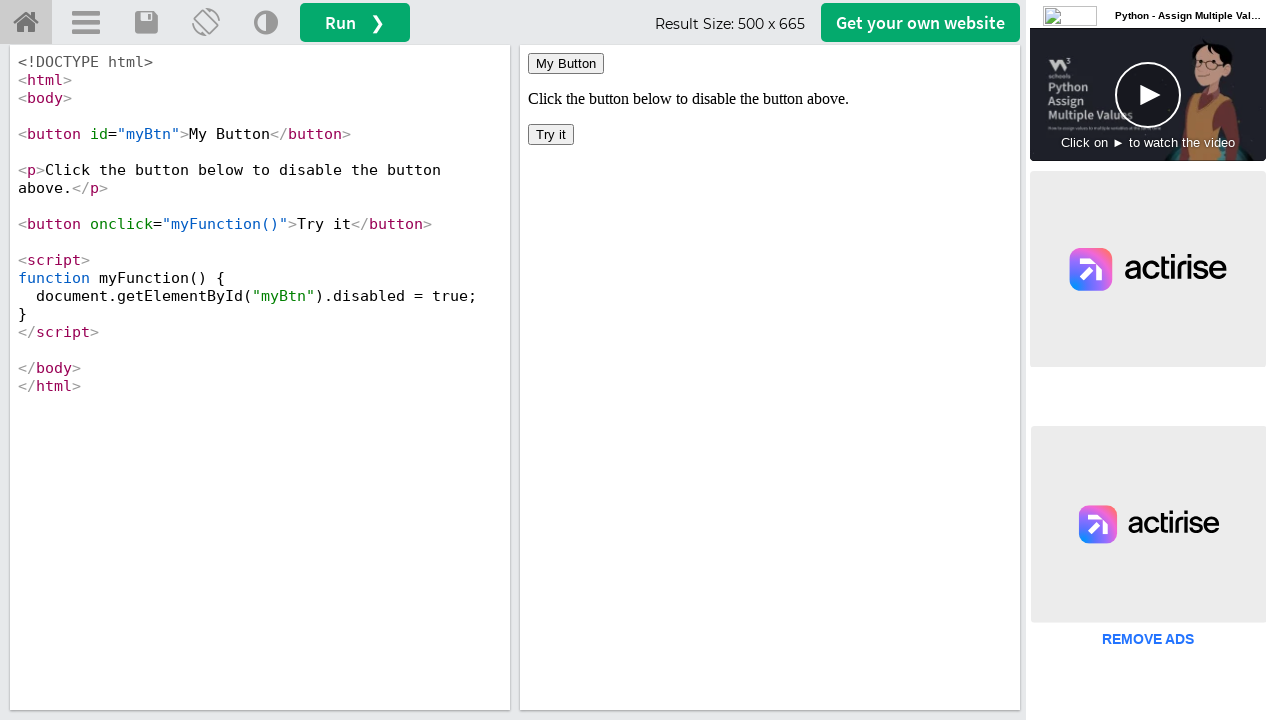

Located iframe with id 'iframeResult'
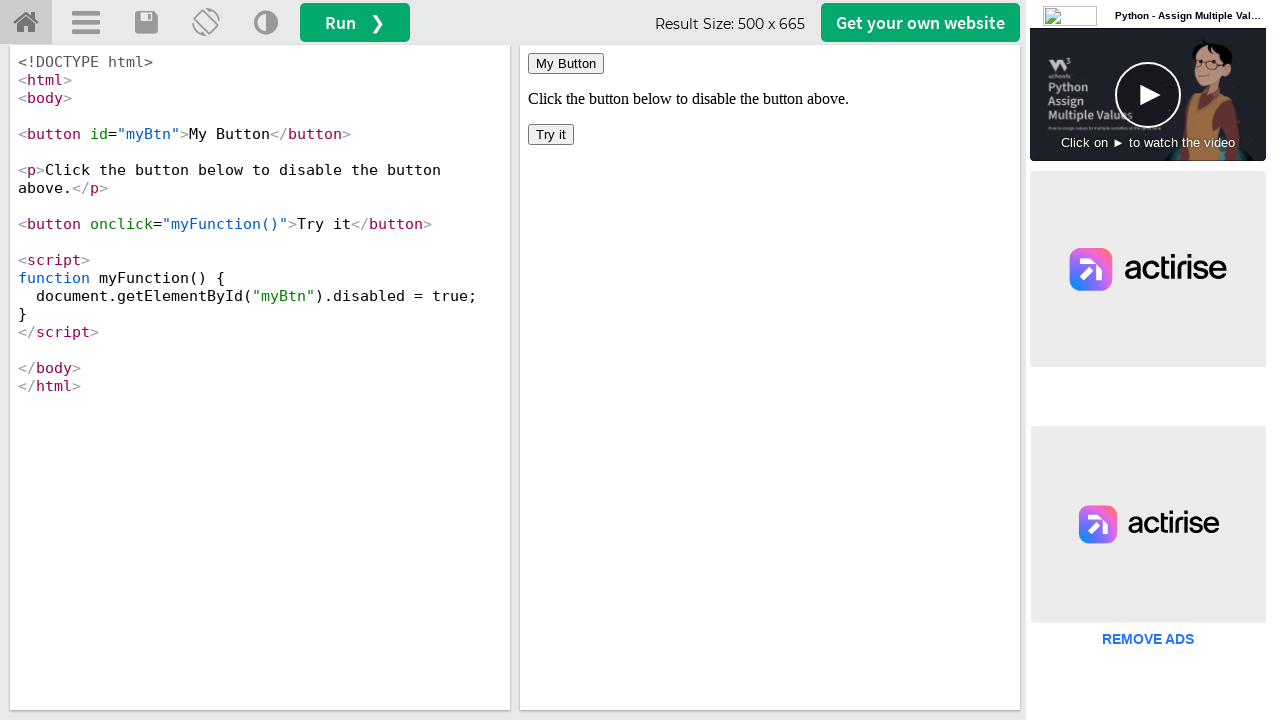

Located 'My Button' element in iframe
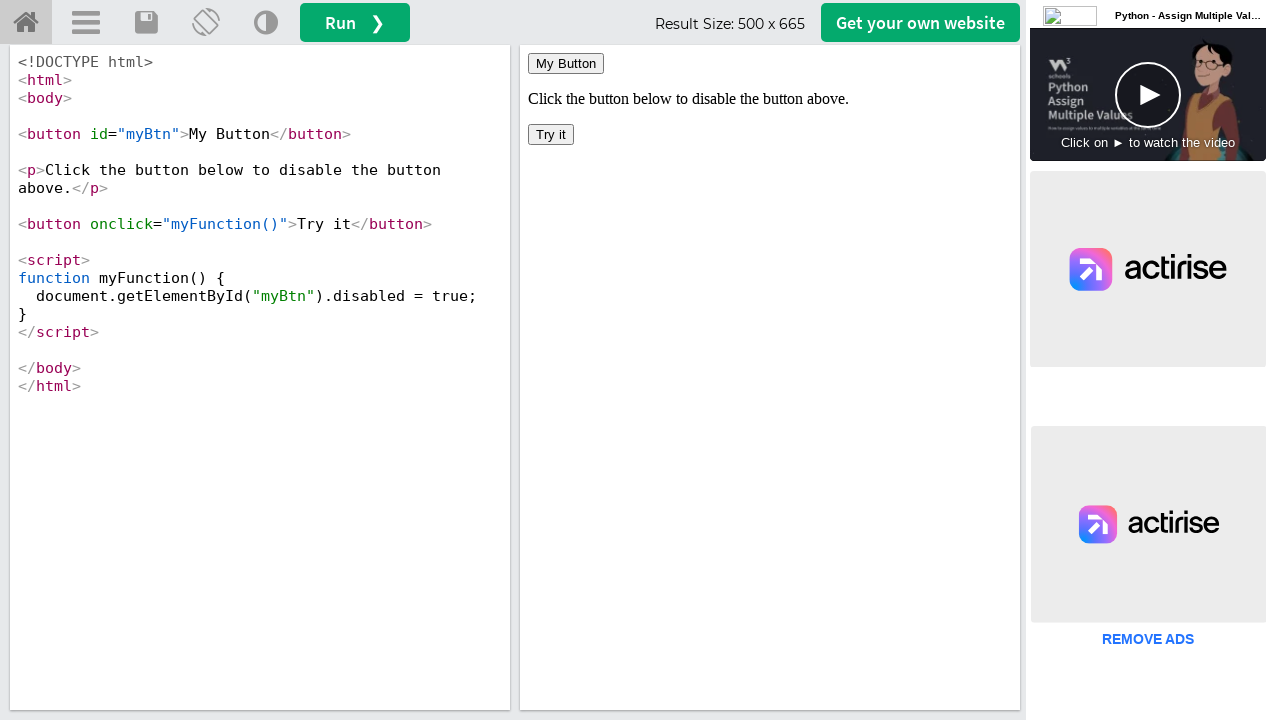

Waited for 'My Button' to be available
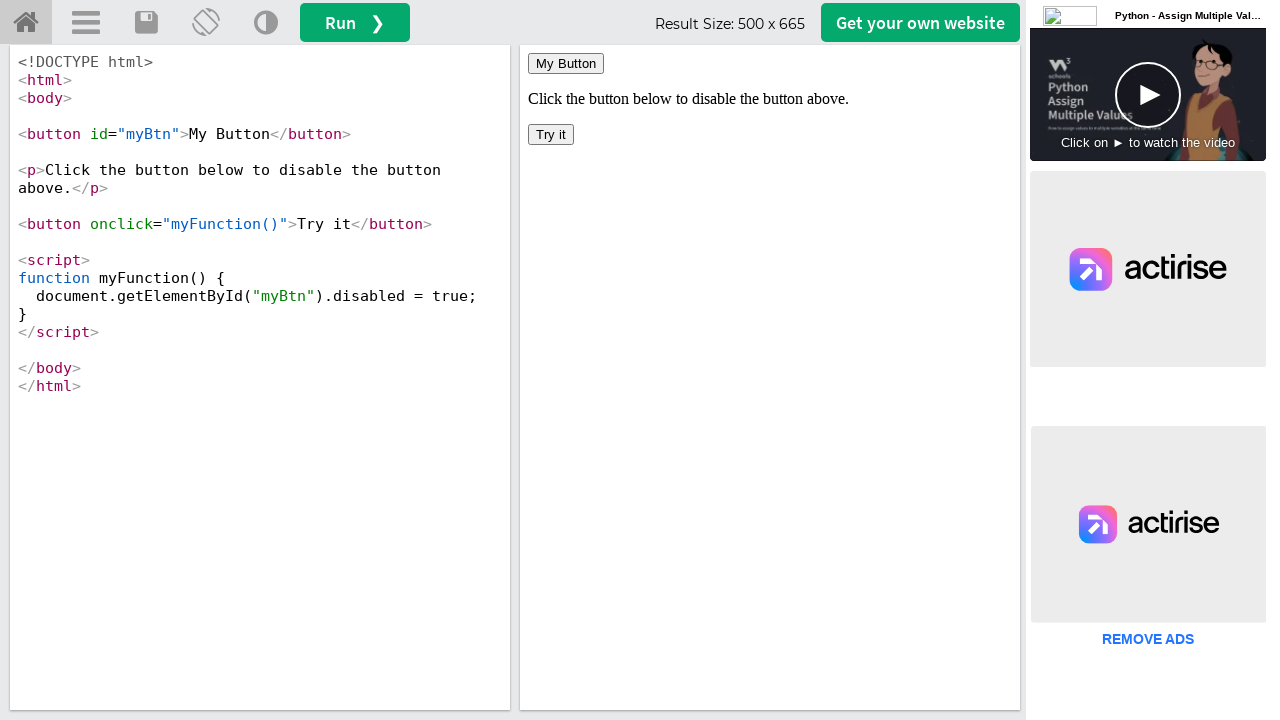

Clicked 'Try it' button to toggle 'My Button' state at (551, 134) on #iframeResult >> internal:control=enter-frame >> xpath=//button[text()='Try it']
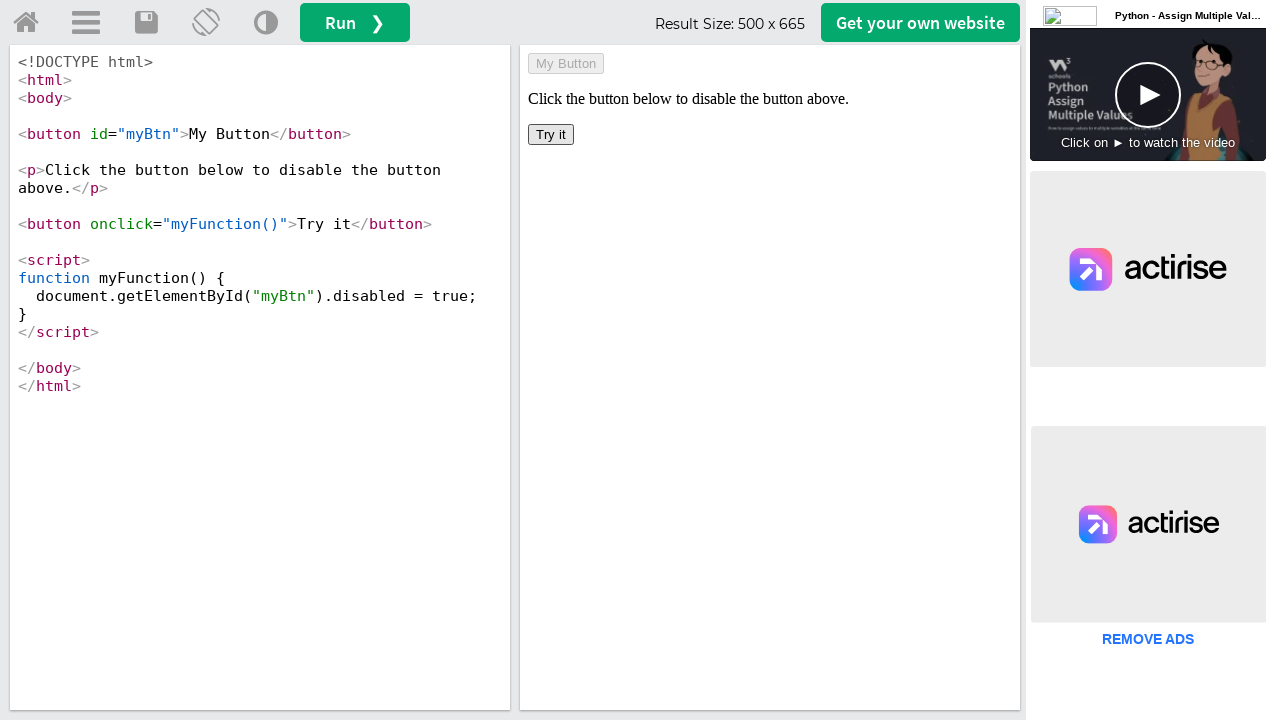

Waited 1000ms for button state change to take effect
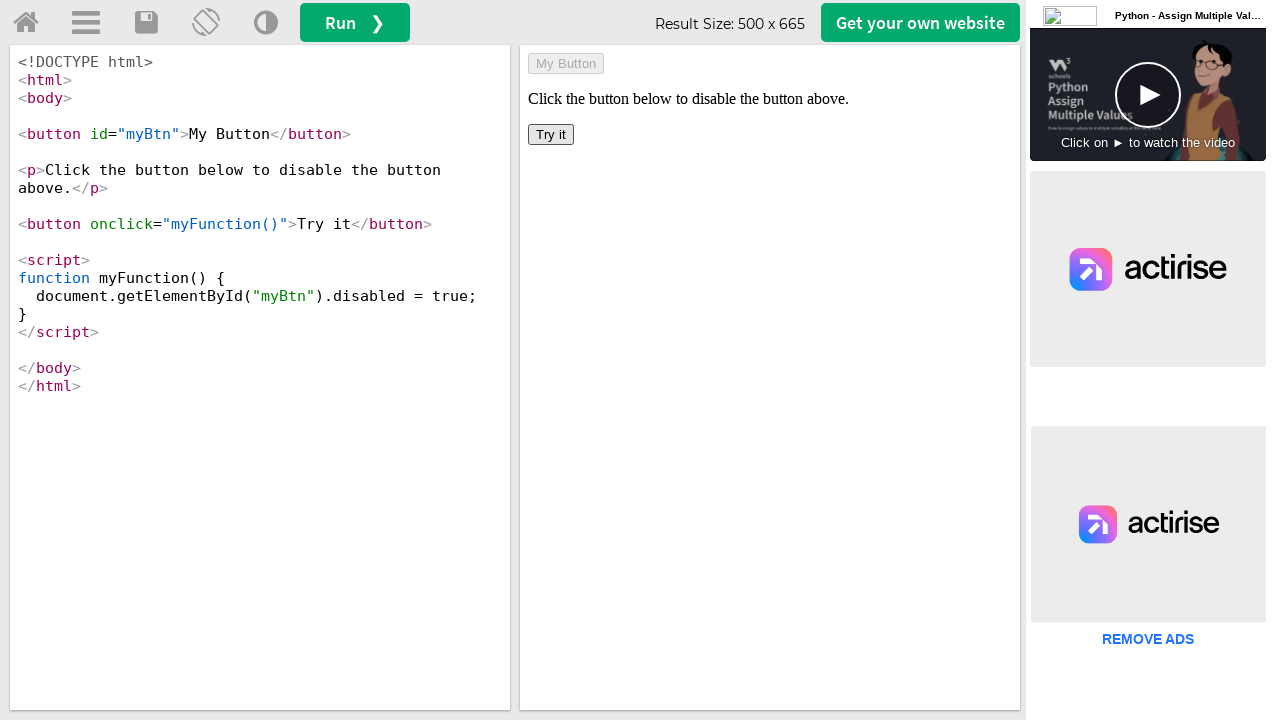

Verified 'My Button' is present after state change (should now be disabled)
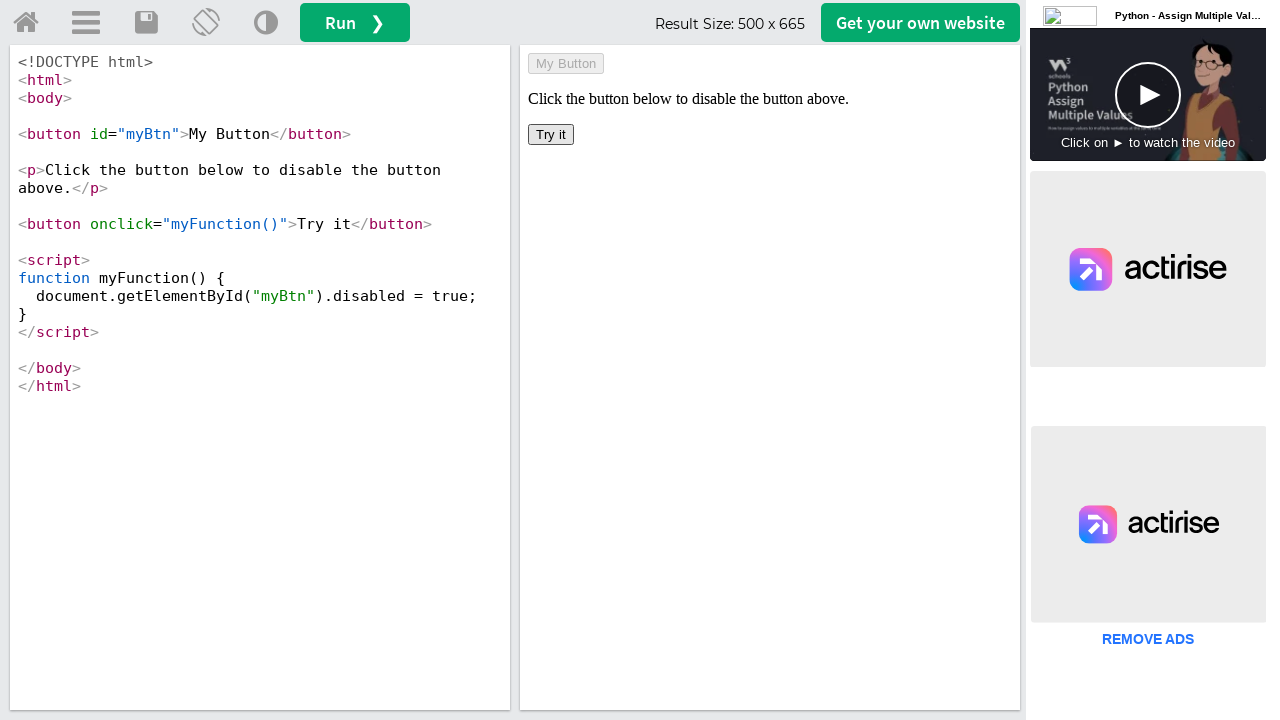

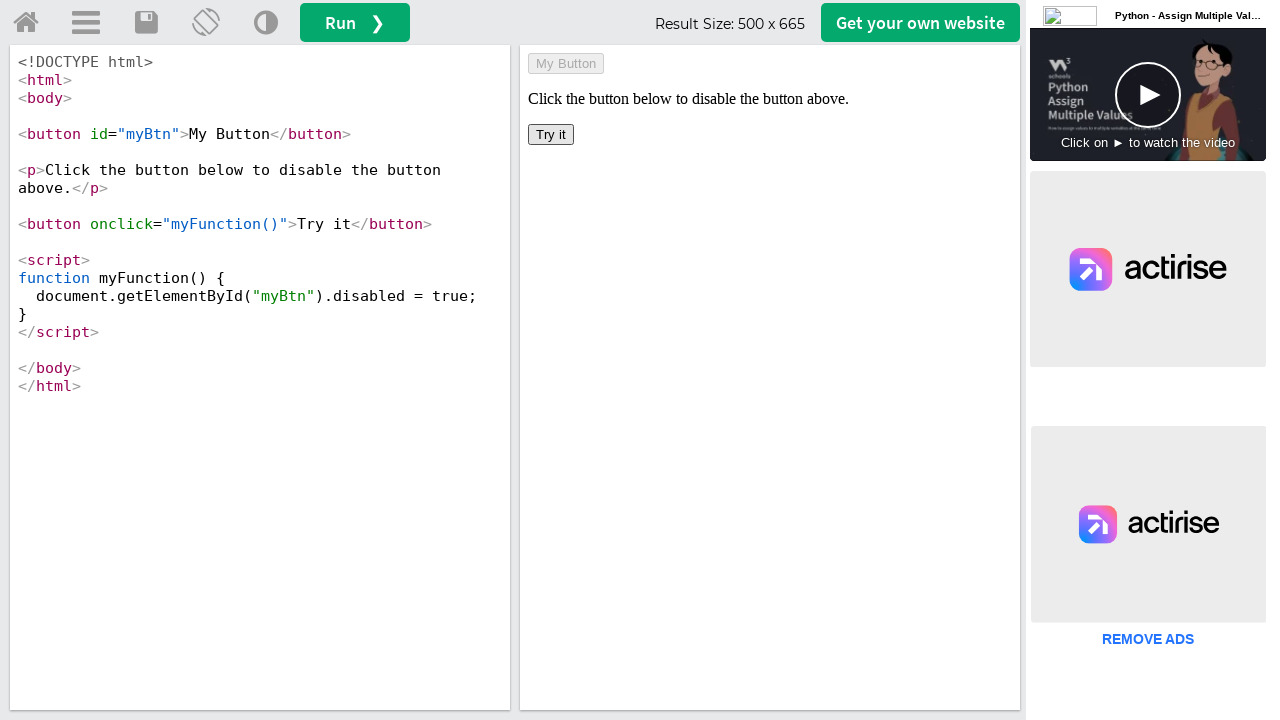